Tests unmarking todo items as complete by unchecking the checkbox

Starting URL: https://demo.playwright.dev/todomvc

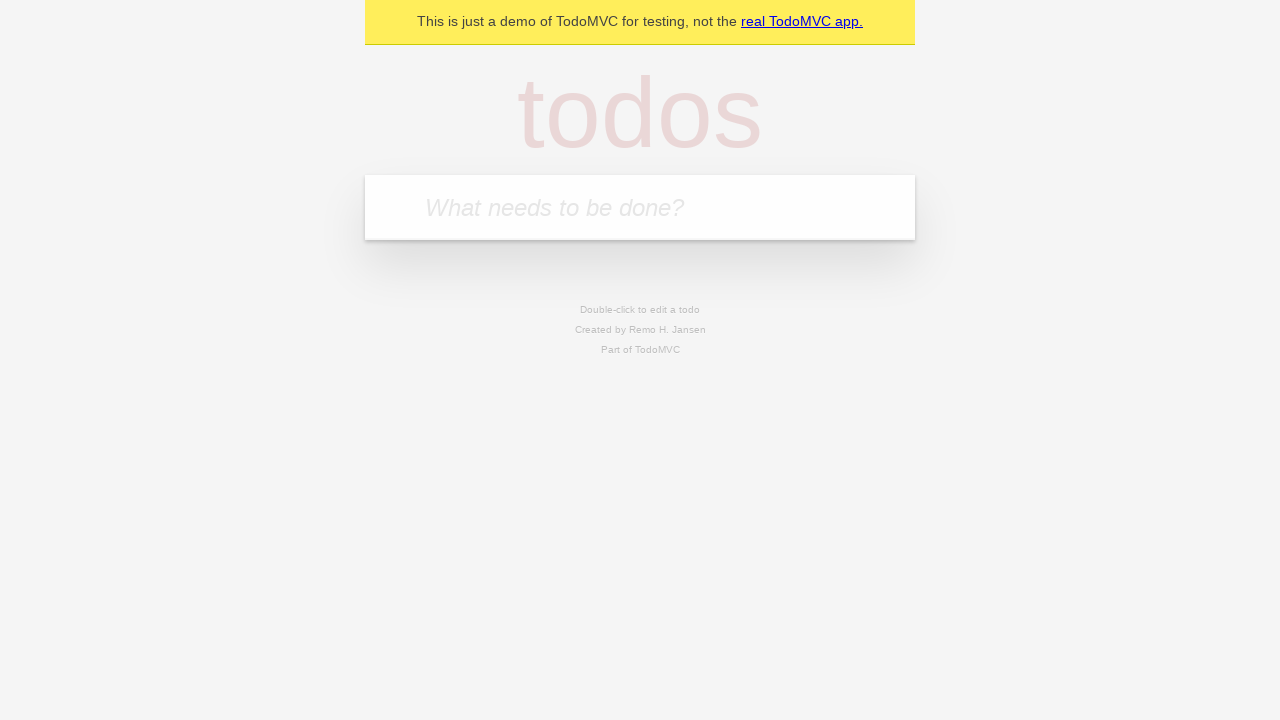

Located the 'What needs to be done?' input field
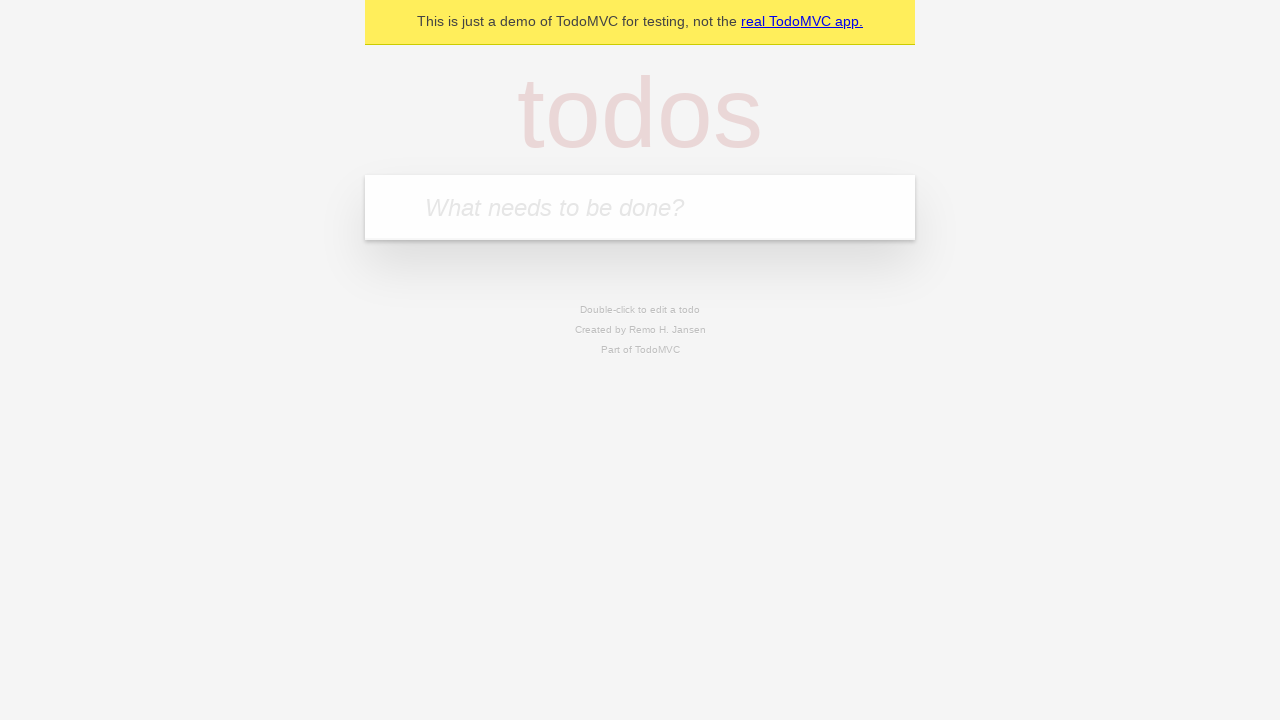

Filled input with 'buy some cheese' on internal:attr=[placeholder="What needs to be done?"i]
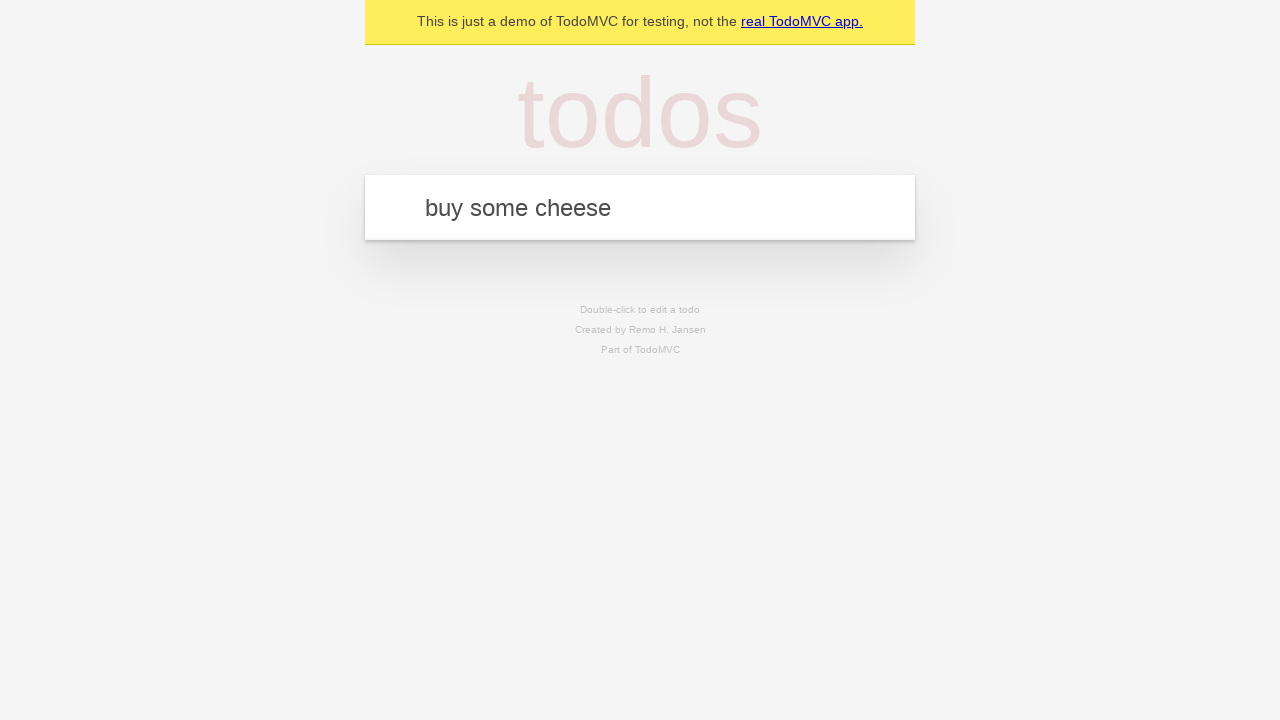

Pressed Enter to create first todo item on internal:attr=[placeholder="What needs to be done?"i]
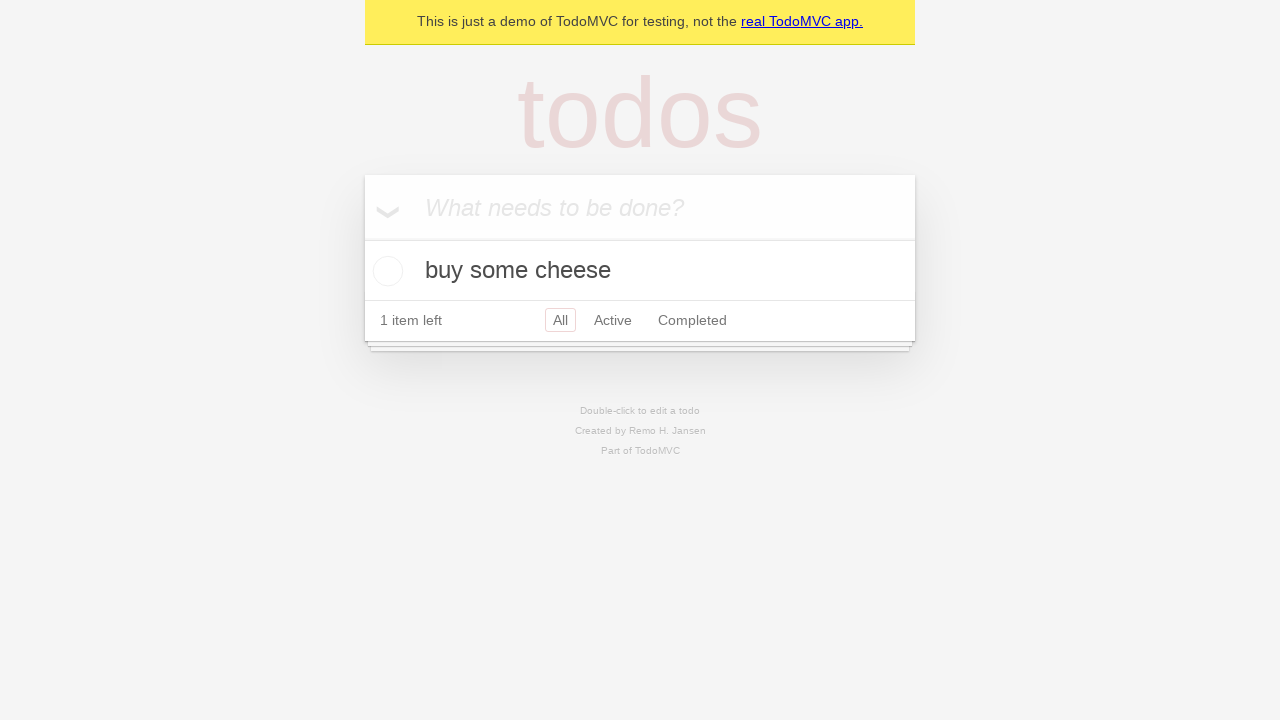

Filled input with 'feed the cat' on internal:attr=[placeholder="What needs to be done?"i]
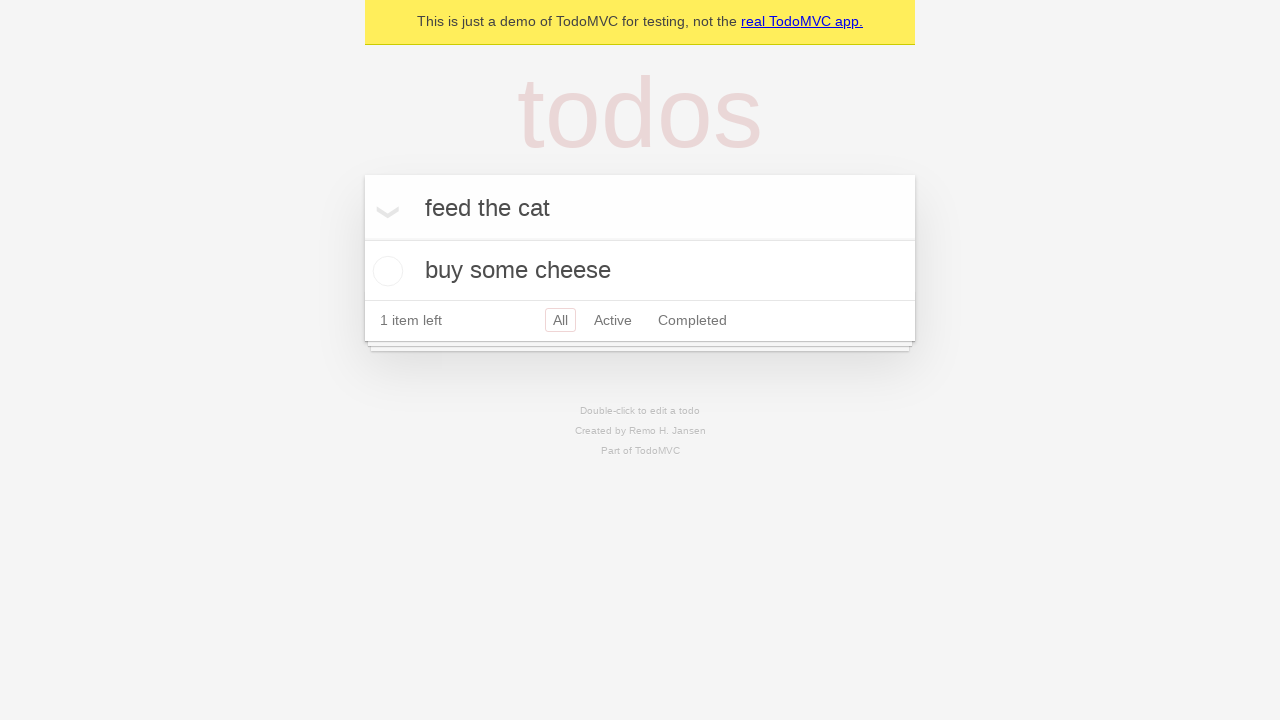

Pressed Enter to create second todo item on internal:attr=[placeholder="What needs to be done?"i]
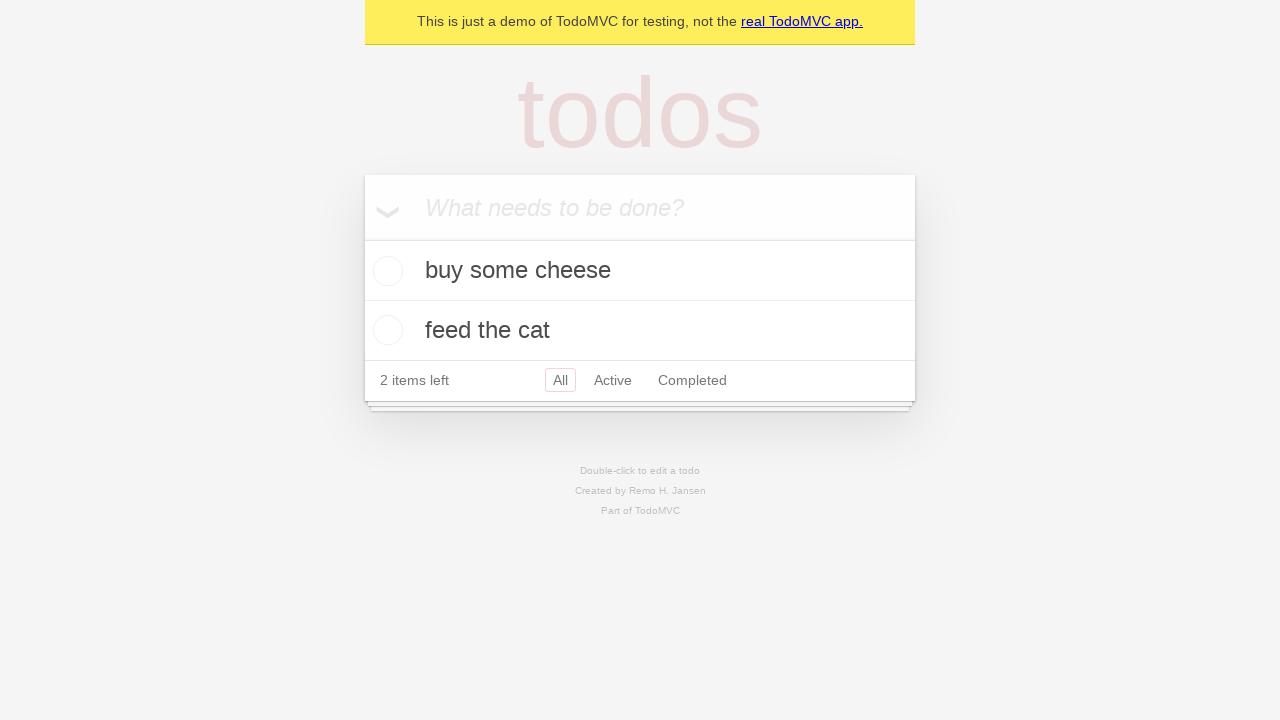

Located the first todo item
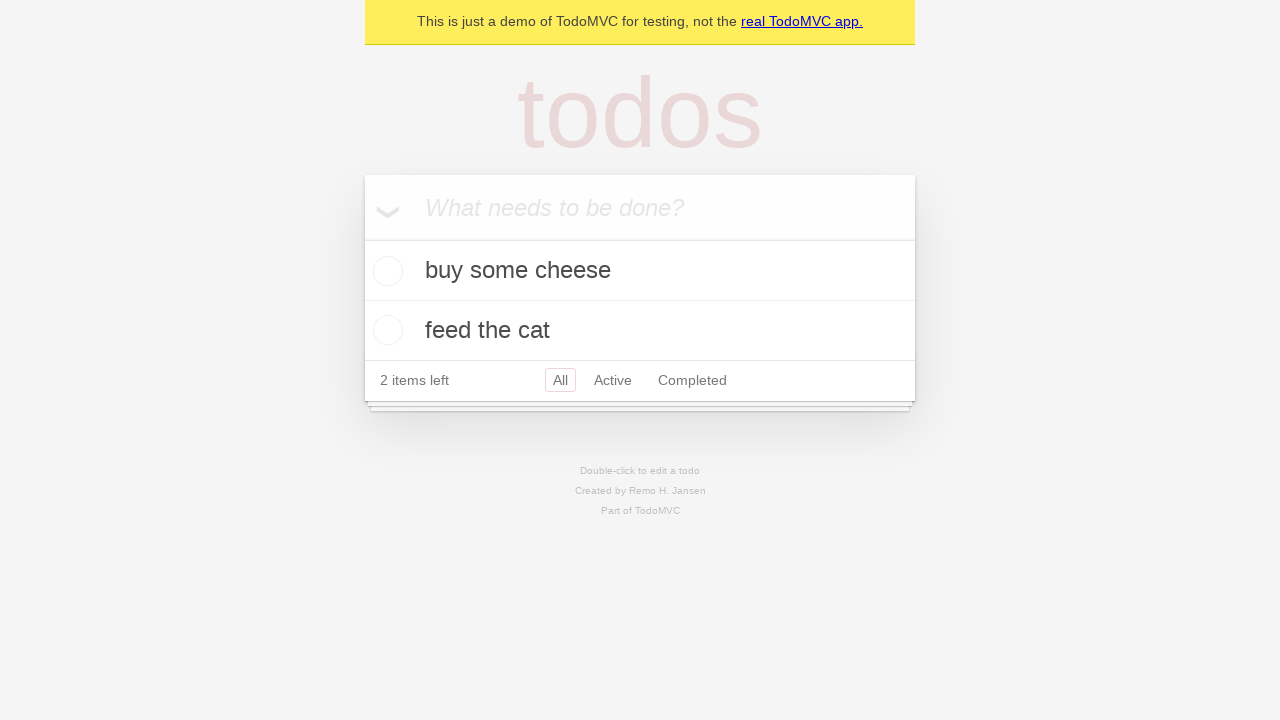

Located the checkbox for the first todo item
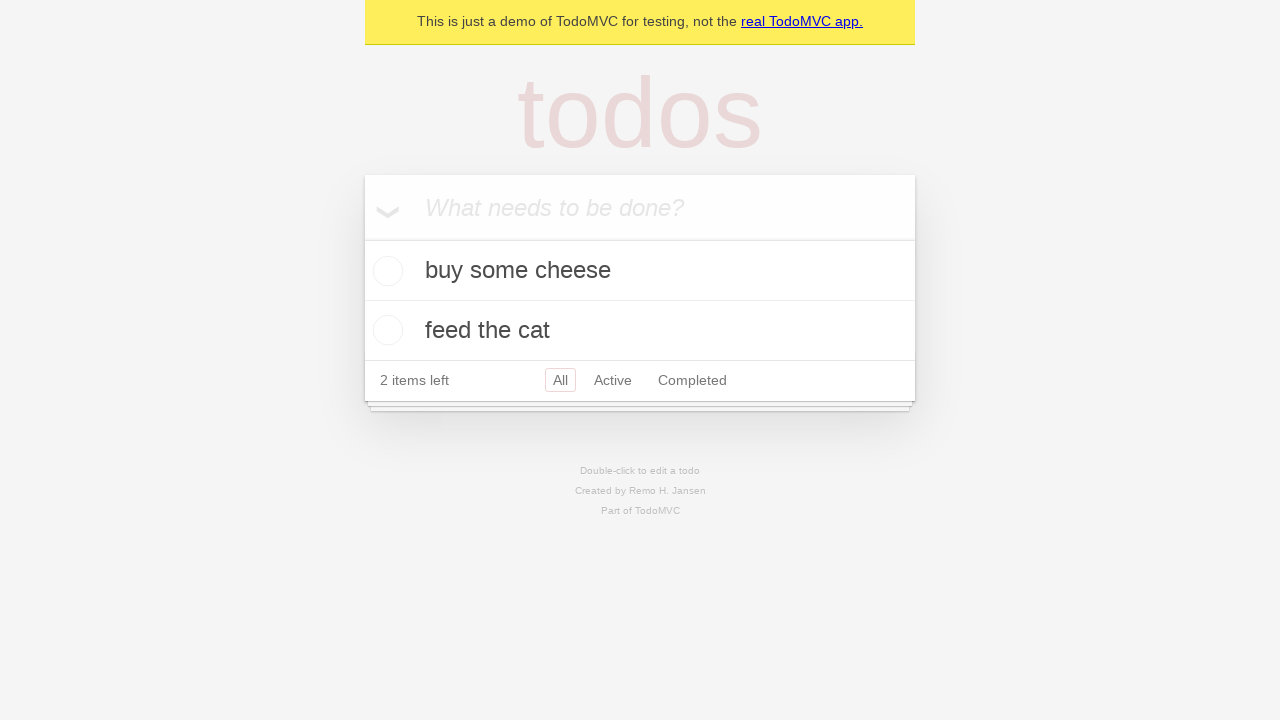

Checked the first todo item as complete at (385, 271) on internal:testid=[data-testid="todo-item"s] >> nth=0 >> internal:role=checkbox
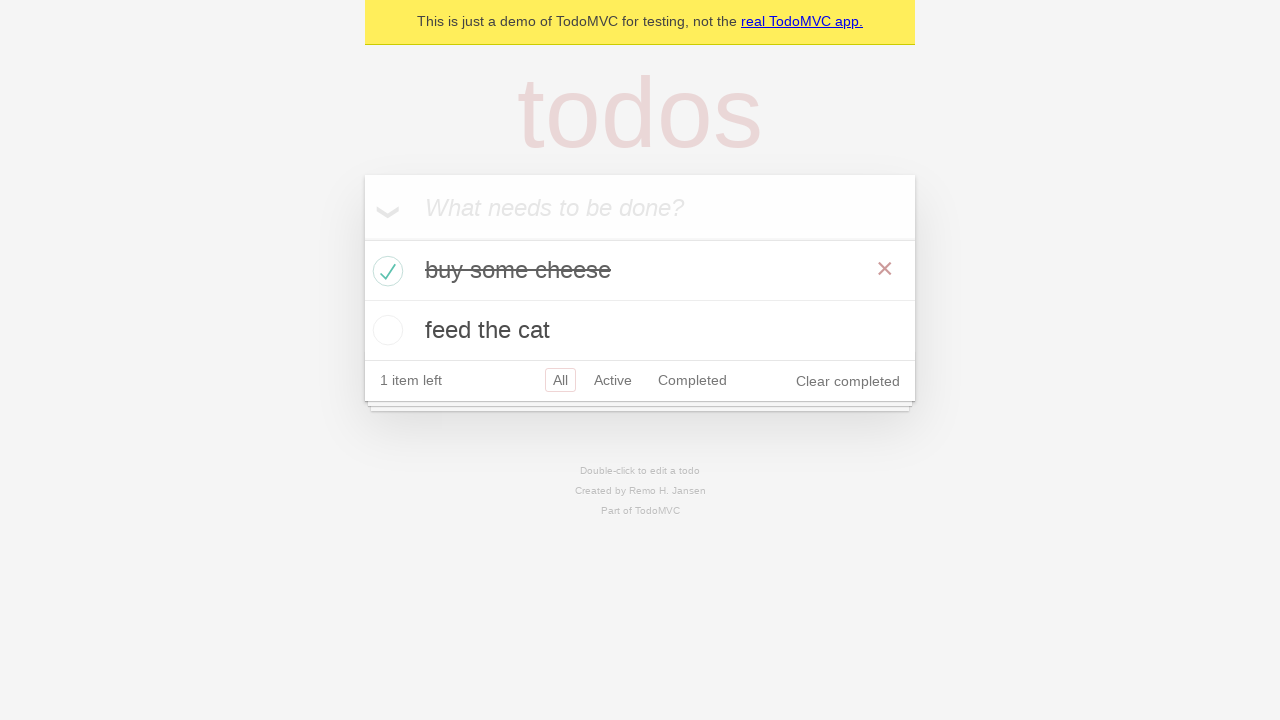

Unchecked the first todo item to mark it as incomplete at (385, 271) on internal:testid=[data-testid="todo-item"s] >> nth=0 >> internal:role=checkbox
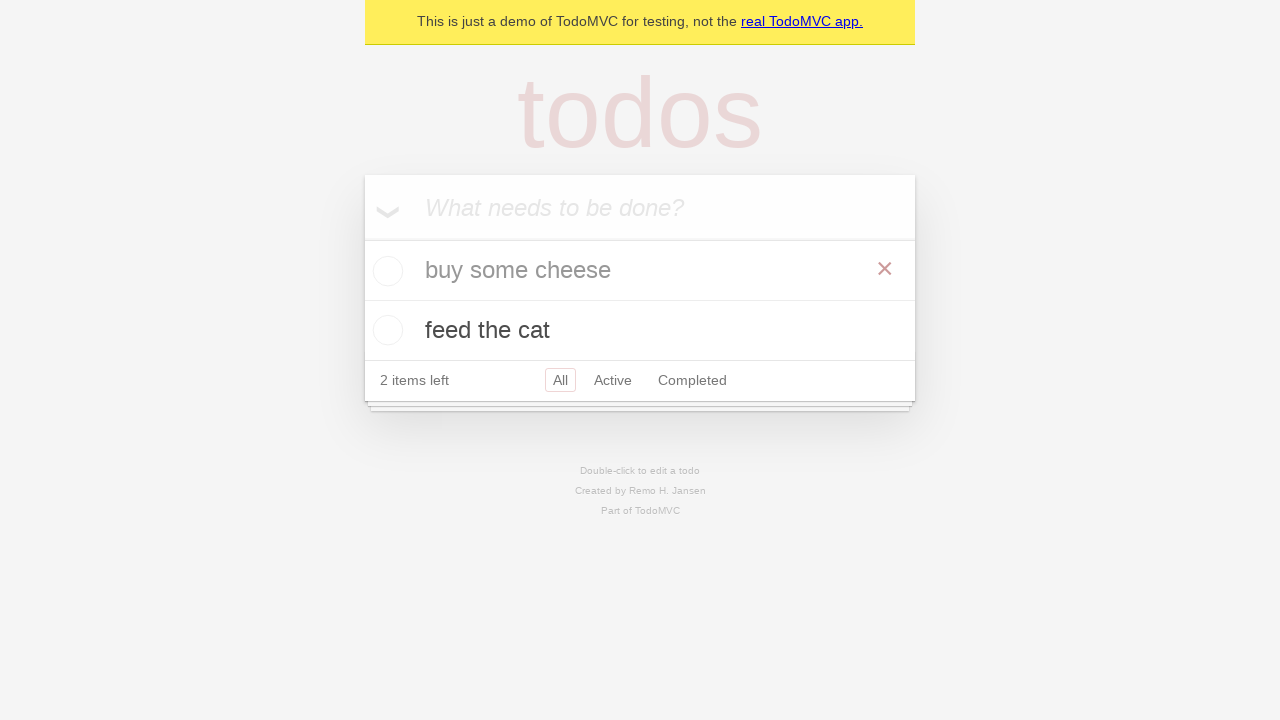

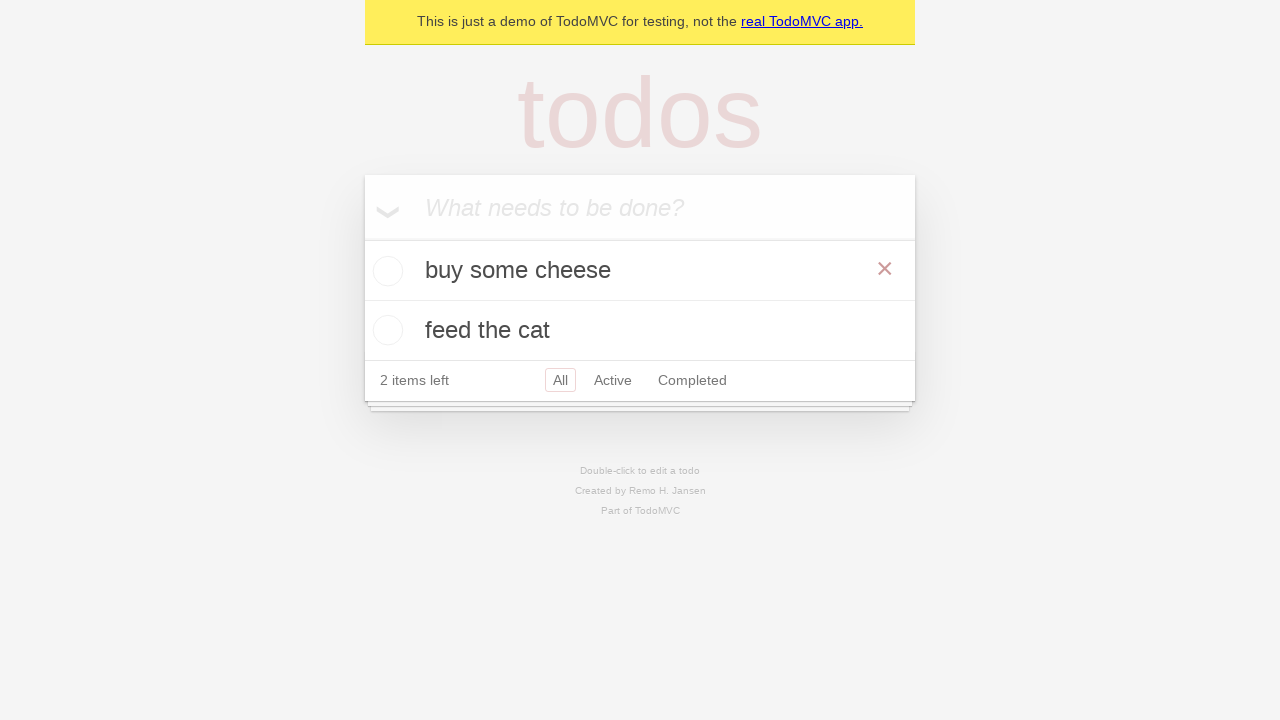